Tests double-click functionality on an element

Starting URL: https://selenium.dev/selenium/web/mouse_interaction.html

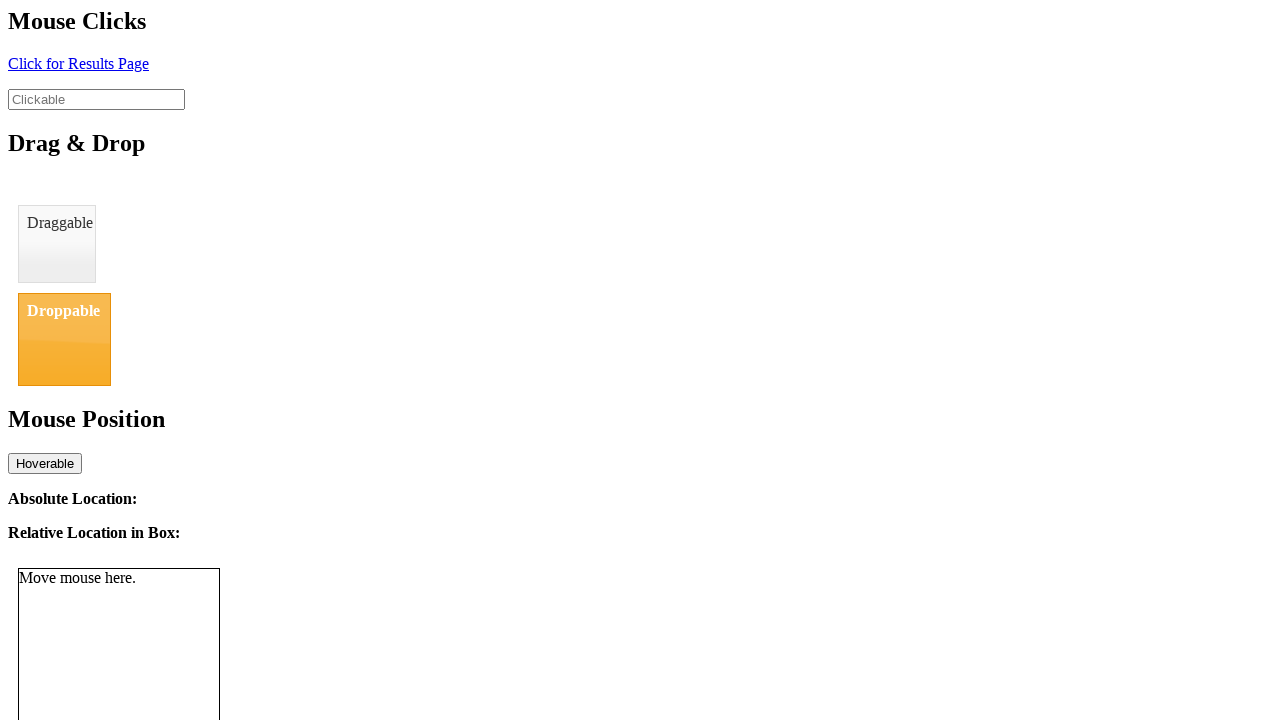

Double-clicked on the clickable element at (96, 99) on #clickable
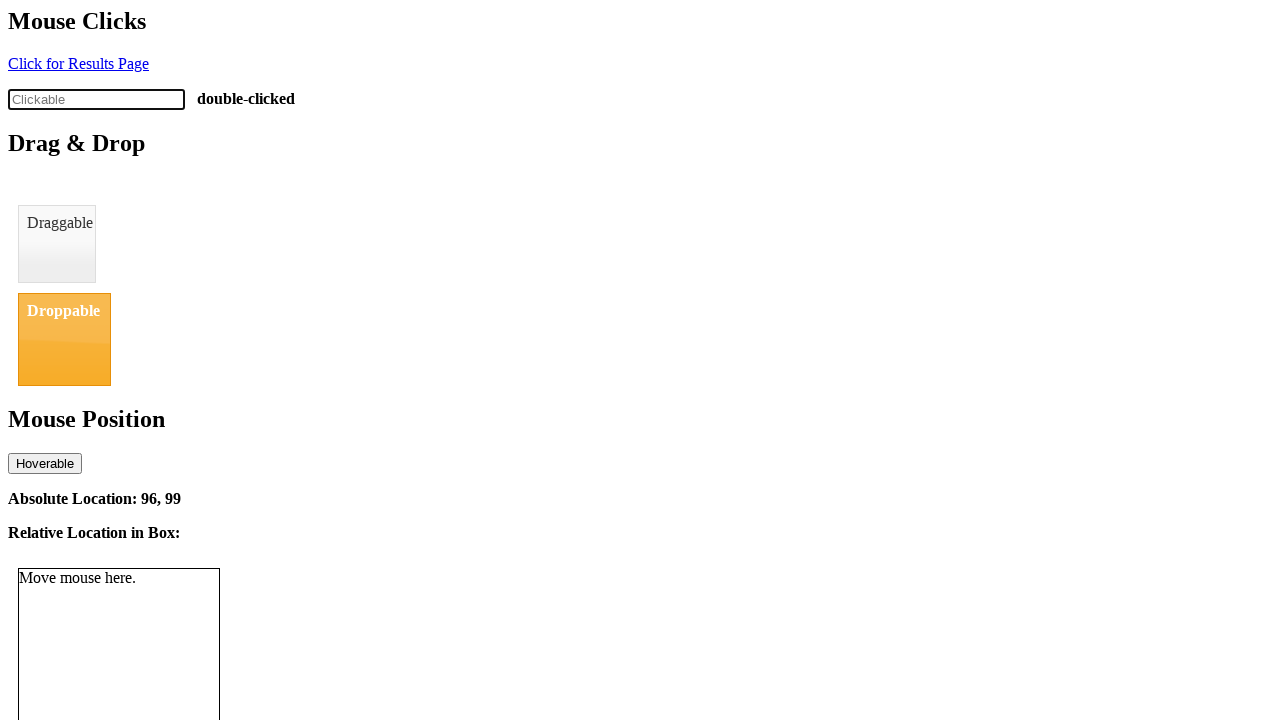

Double-click status element appeared
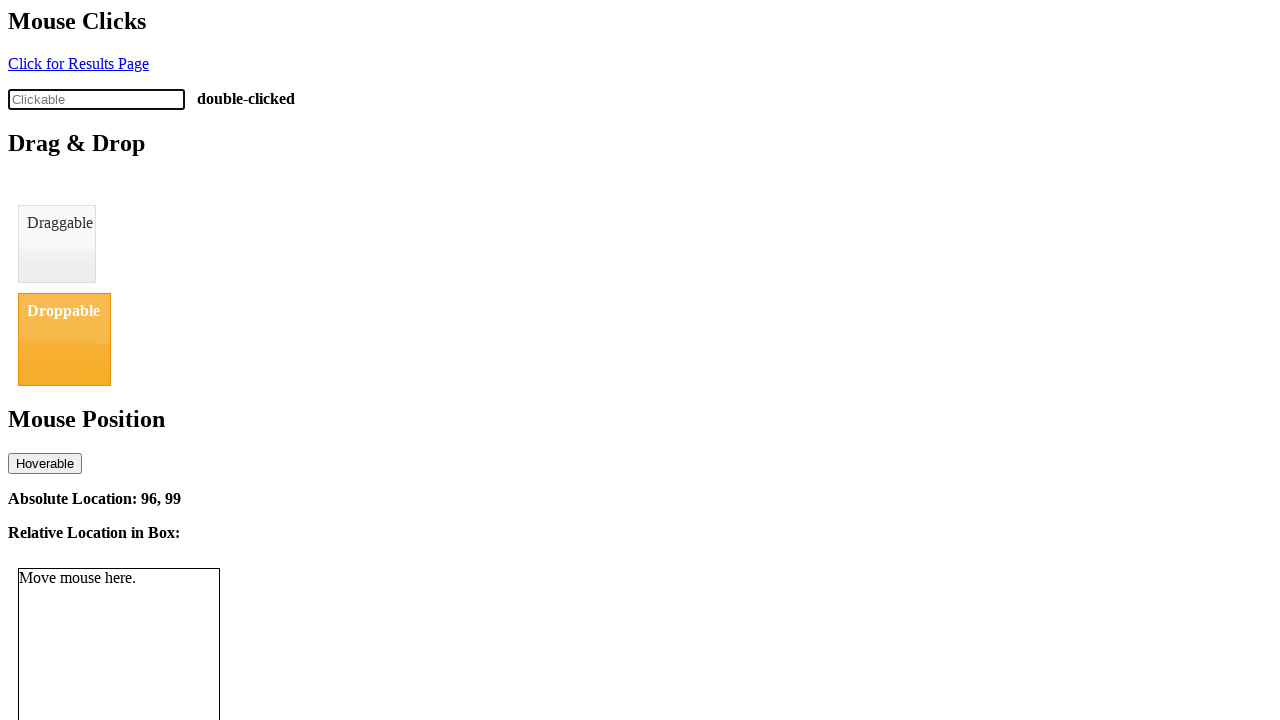

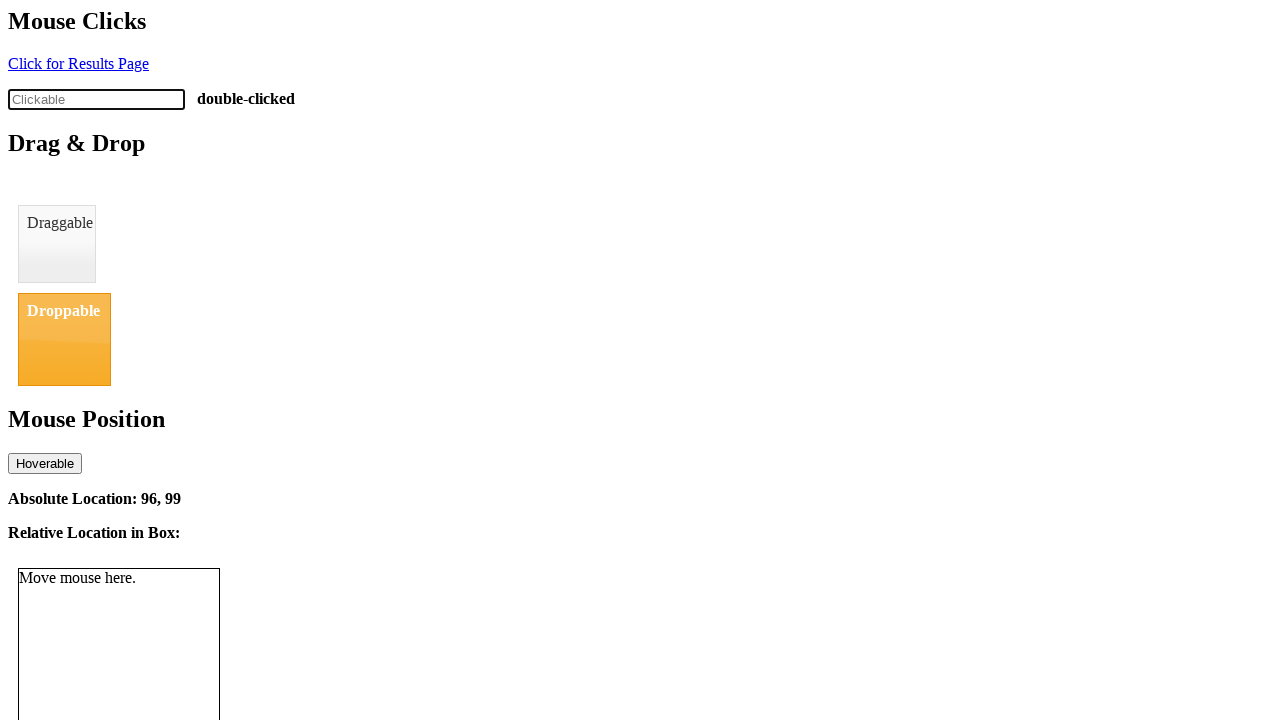